Navigates to the Automation Practice page and verifies that footer navigation links are present and visible on the page.

Starting URL: https://rahulshettyacademy.com/AutomationPractice/

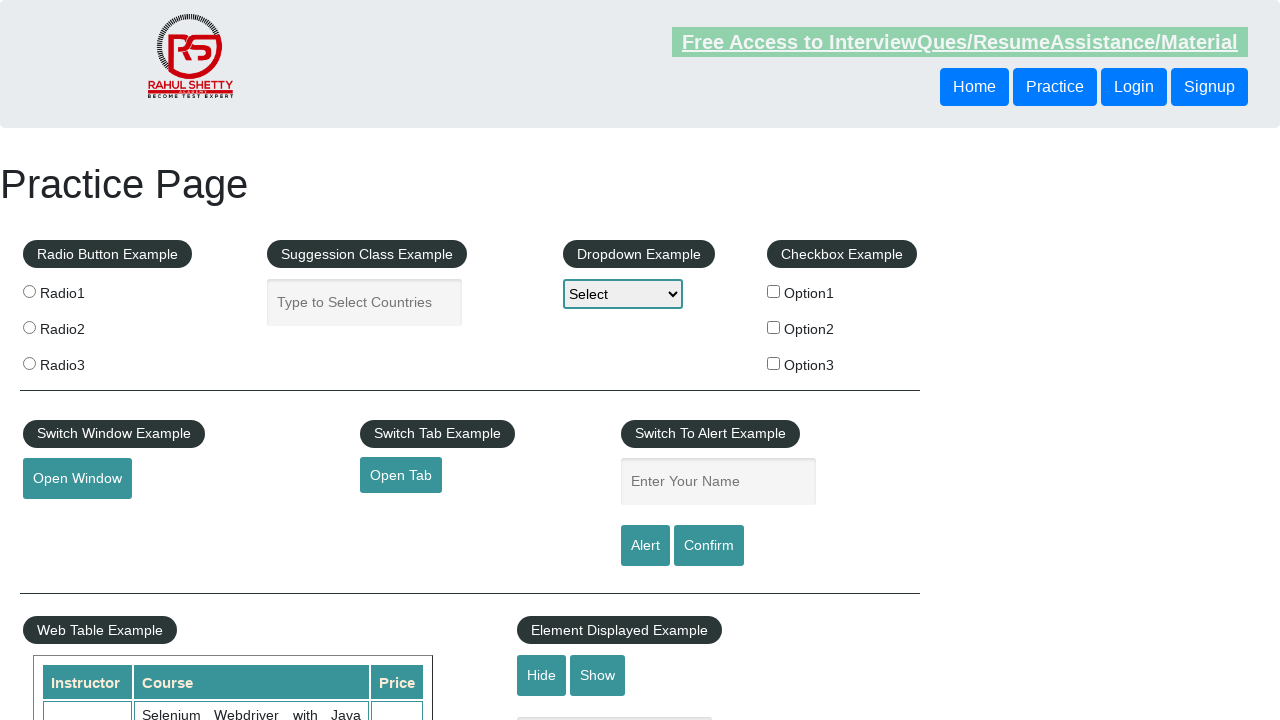

Navigated to Automation Practice page
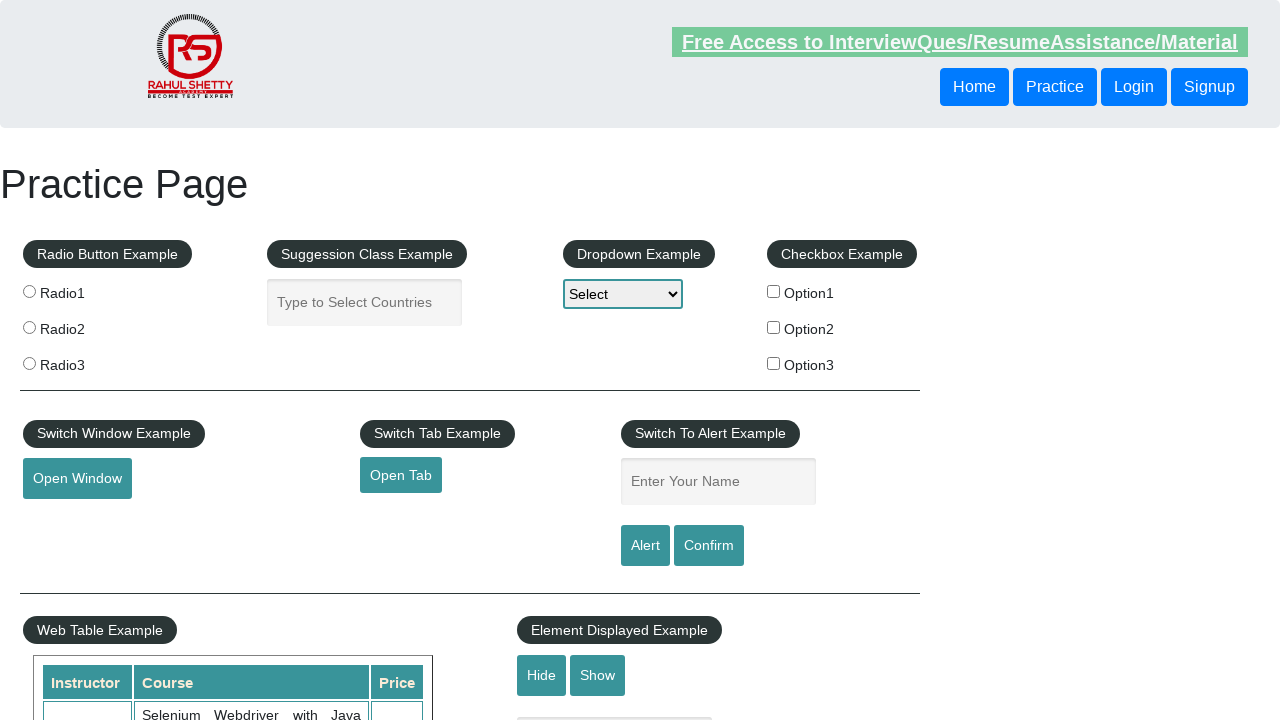

Footer links section loaded and selector found
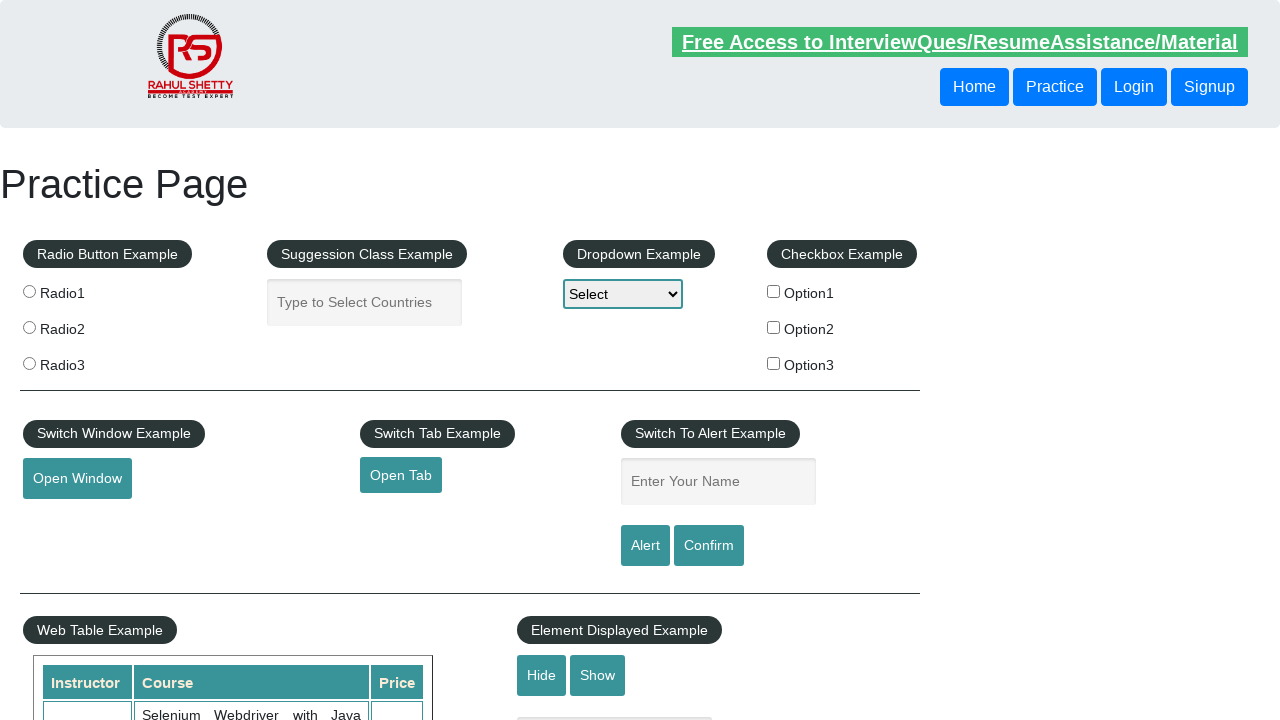

Located all footer link elements
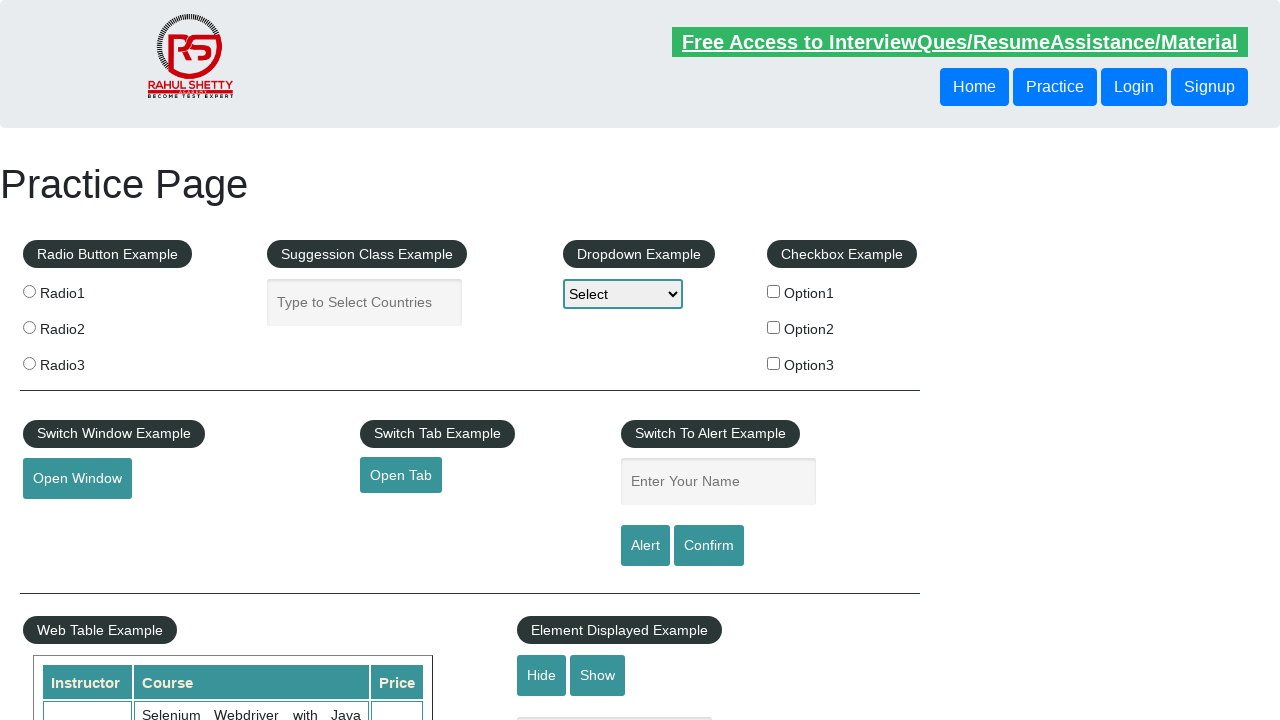

Verified that 20 footer links are present on the page
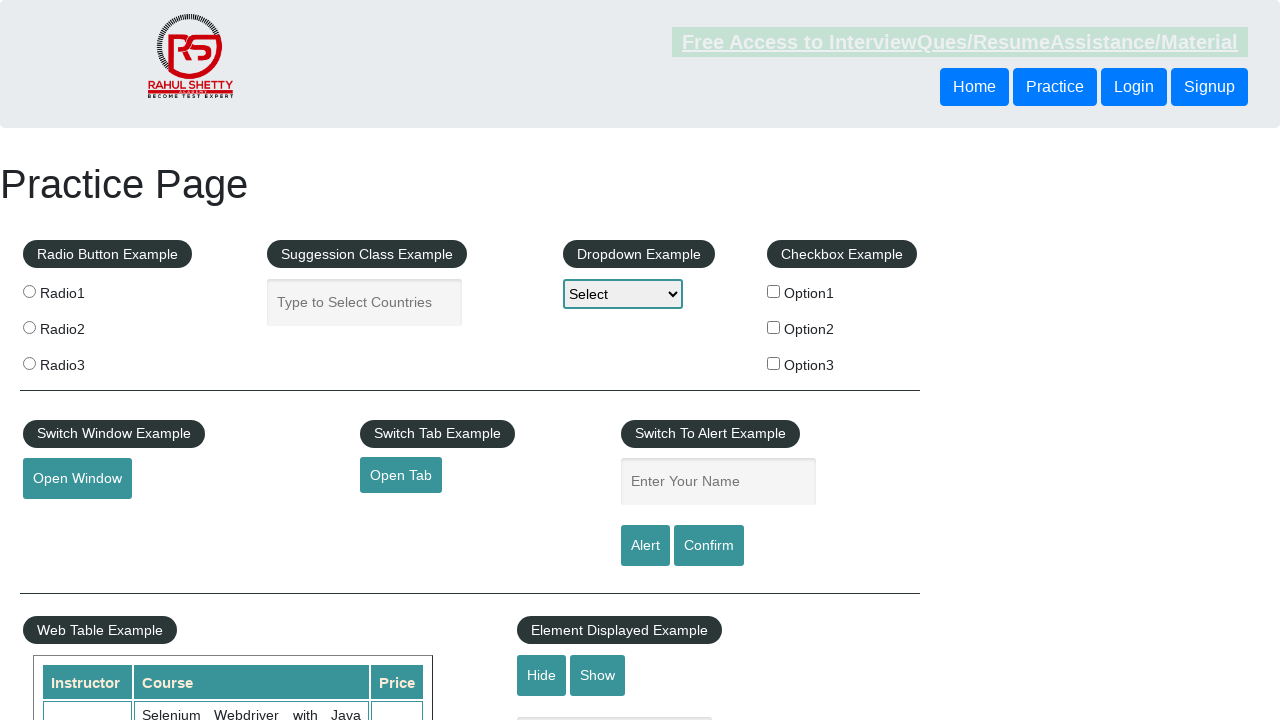

First footer link is visible
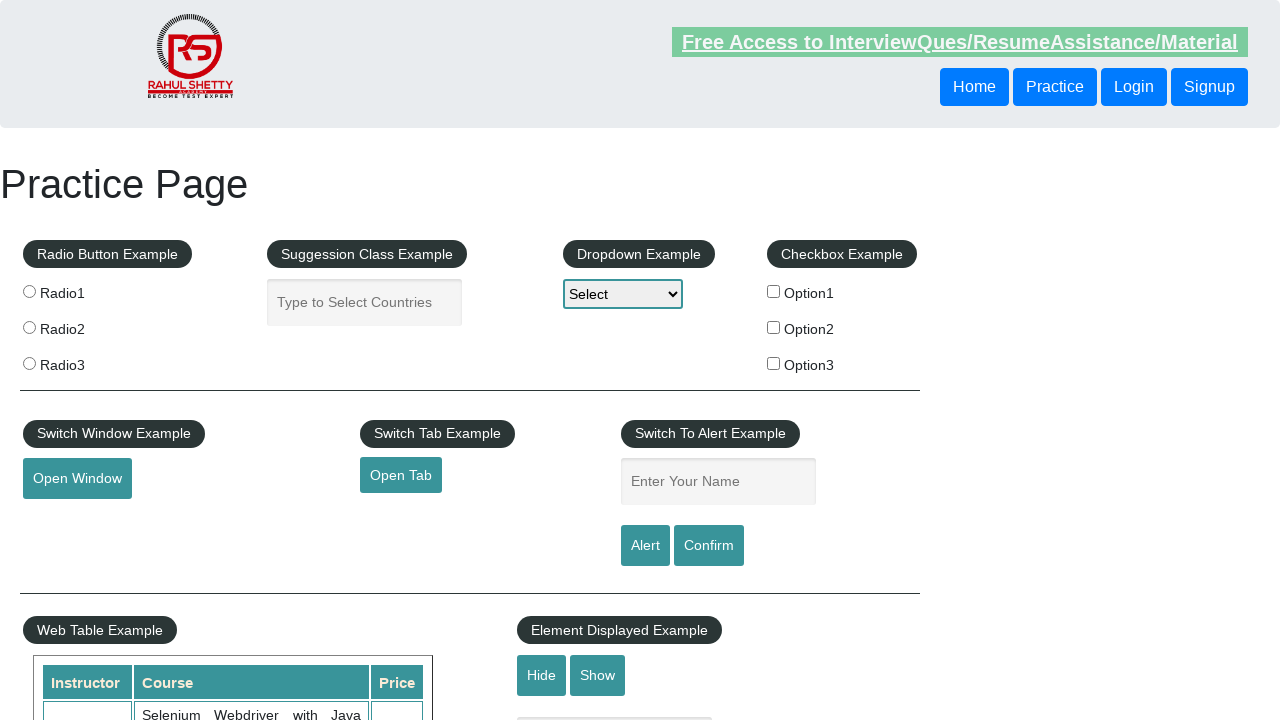

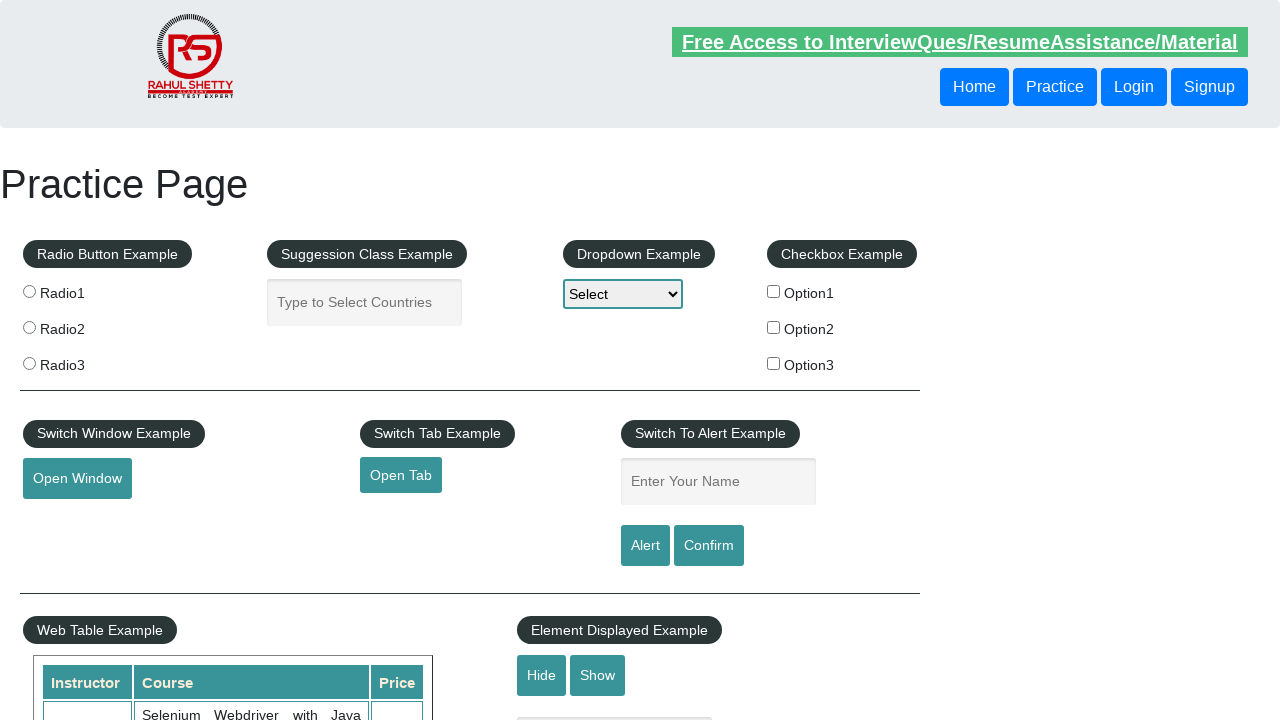